Tests navigation to Selenium website and verifies the page title starts with "Selenium"

Starting URL: http://www.seleniumhq.org/

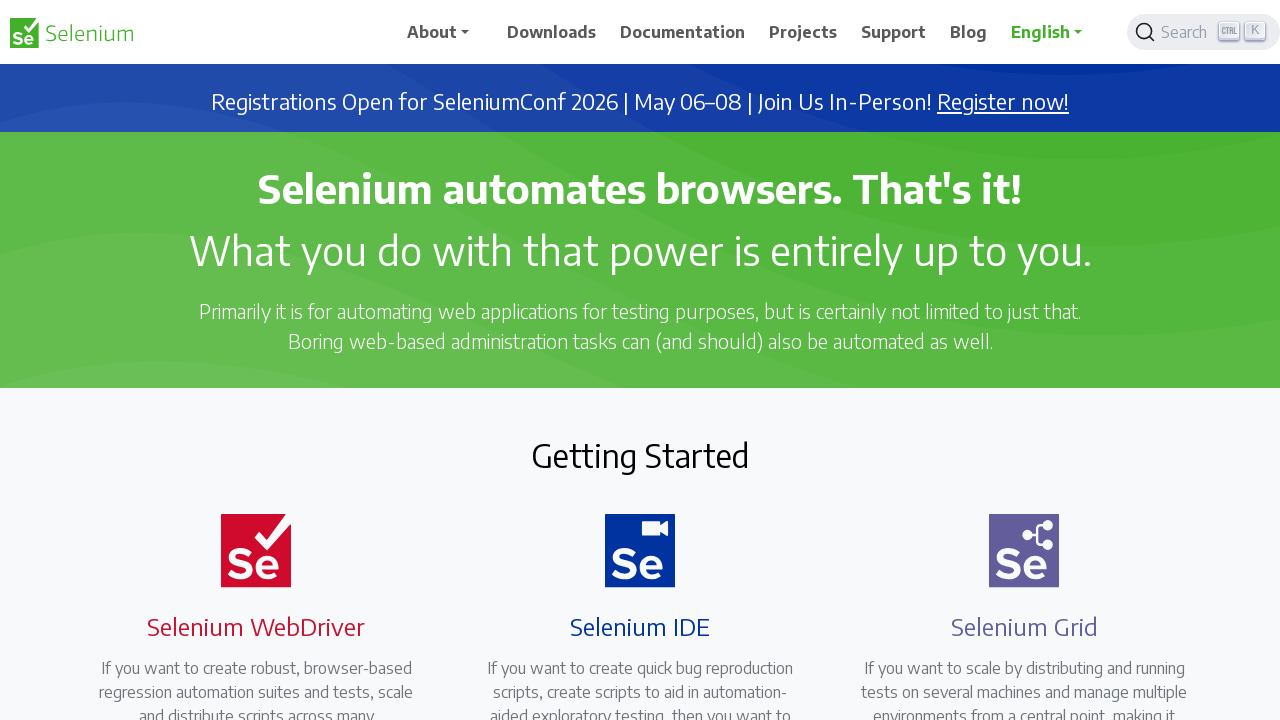

Navigated to Selenium website at http://www.seleniumhq.org/
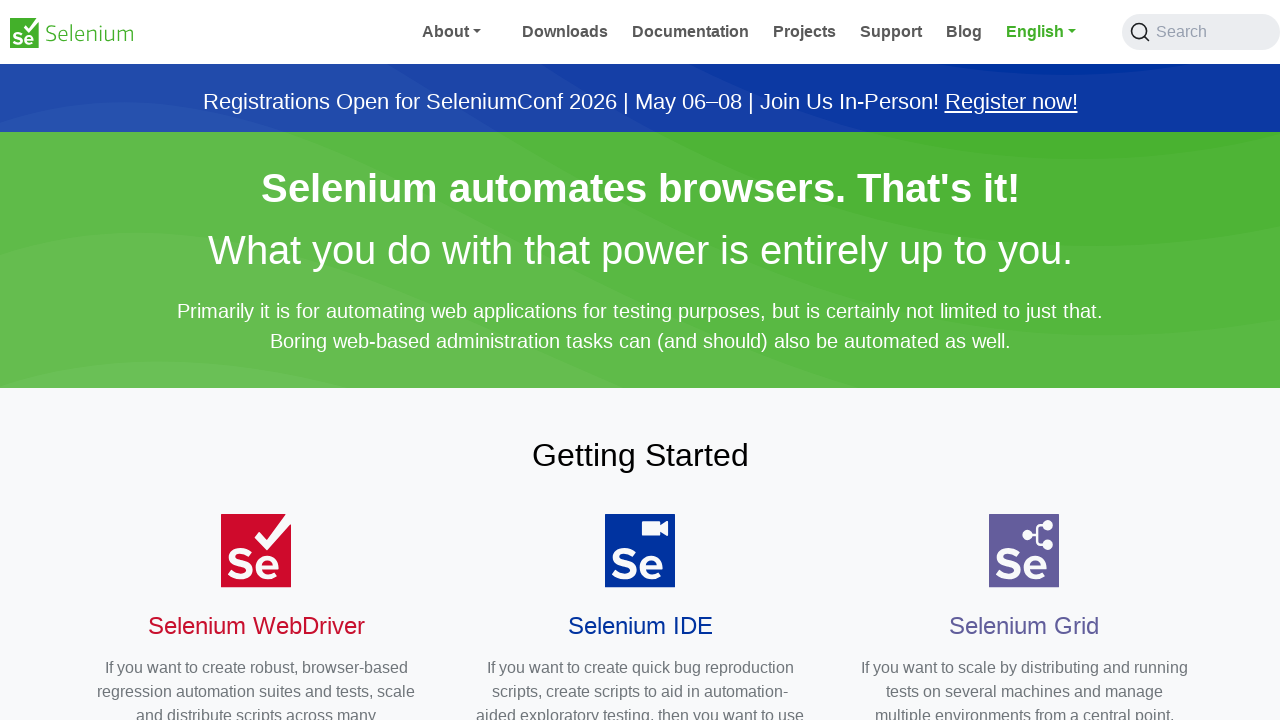

Verified page title starts with 'Selenium'
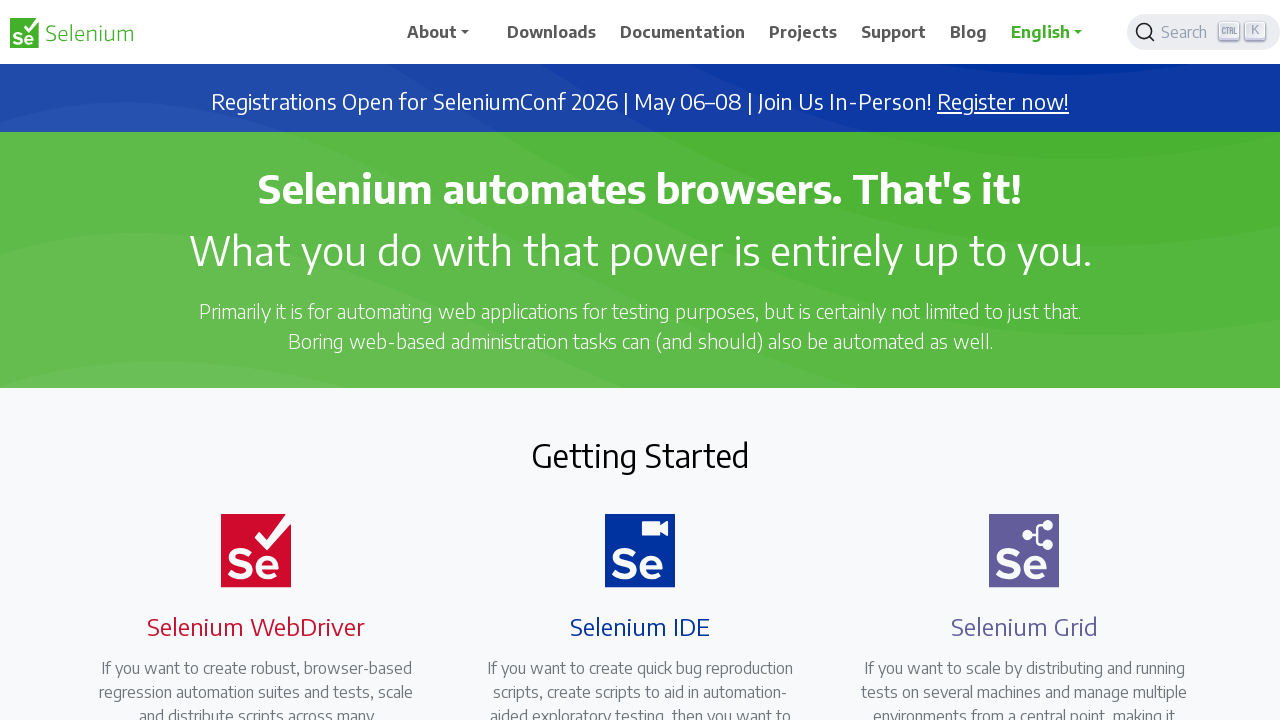

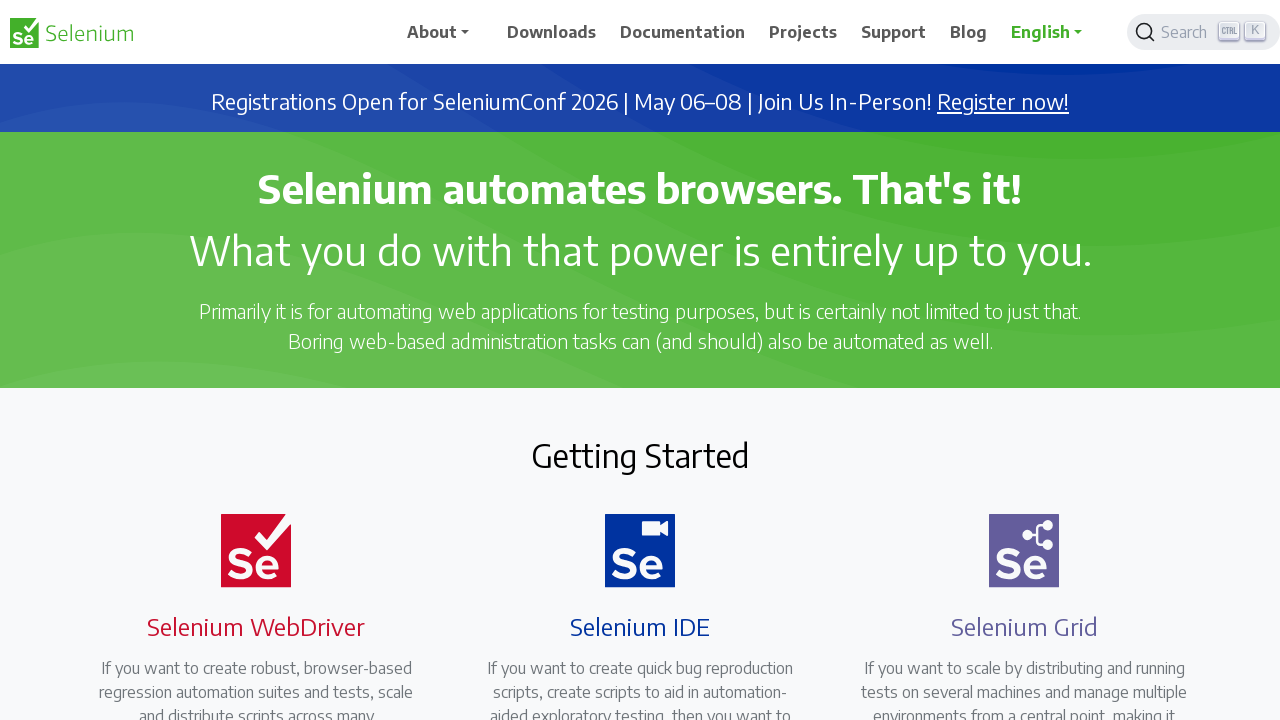